Tests JavaScript prompt functionality on W3Schools by switching to an iframe, clicking a button to trigger a prompt alert, entering text, and verifying the result

Starting URL: http://www.w3schools.com/js/tryit.asp?filename=tryjs_prompt

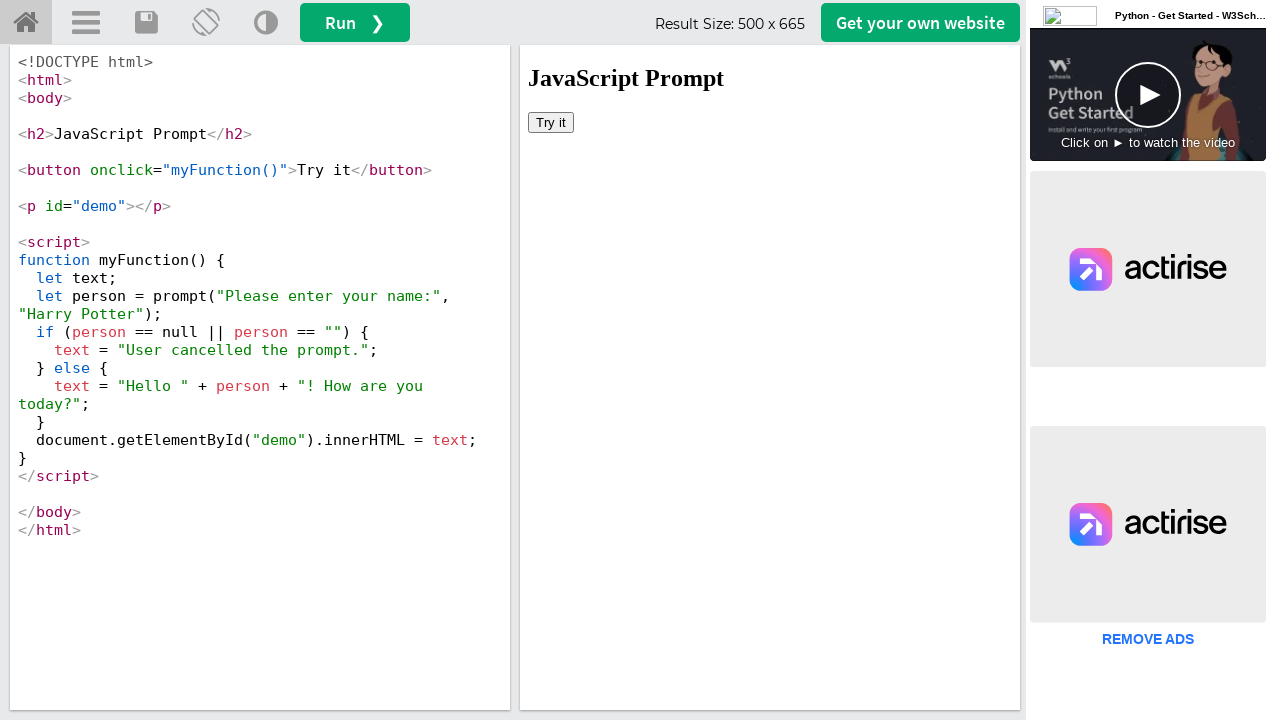

Located iframe with ID 'iframeResult' containing demo content
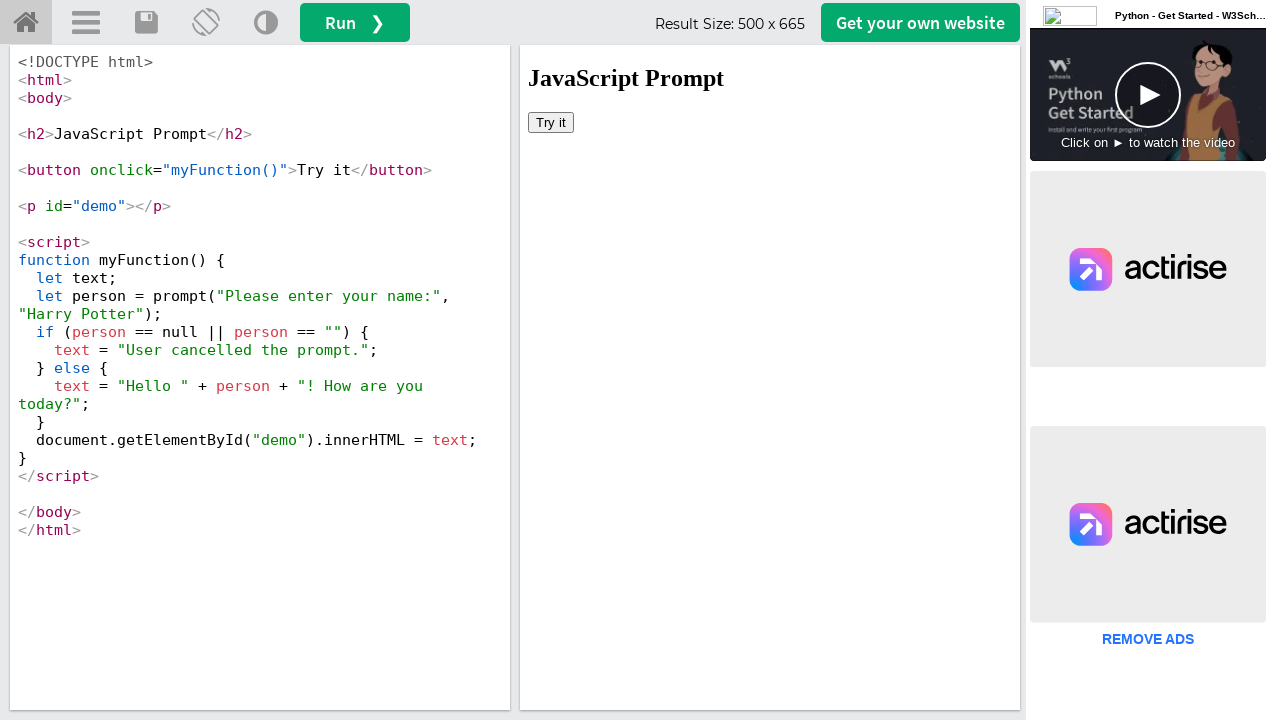

Clicked button in iframe to trigger JavaScript prompt at (551, 122) on #iframeResult >> internal:control=enter-frame >> xpath=/html/body/button
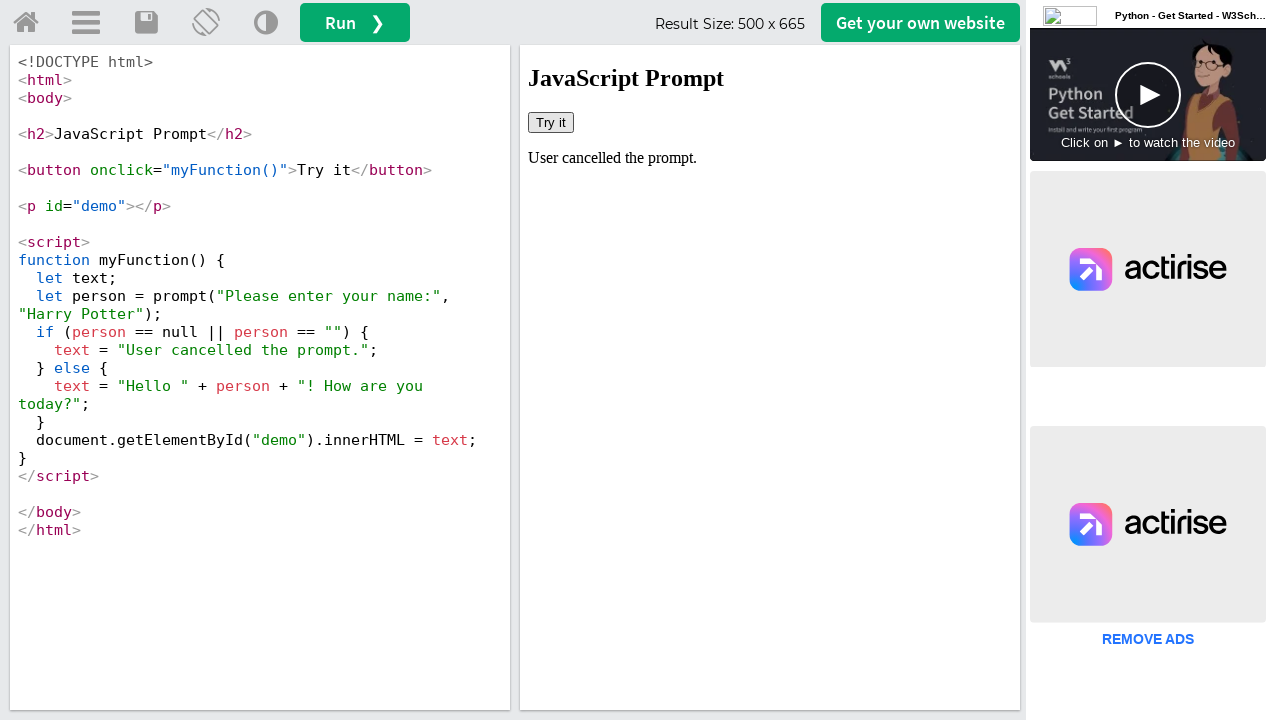

Set up dialog handler to accept prompts with text 'Hi Jennifer'
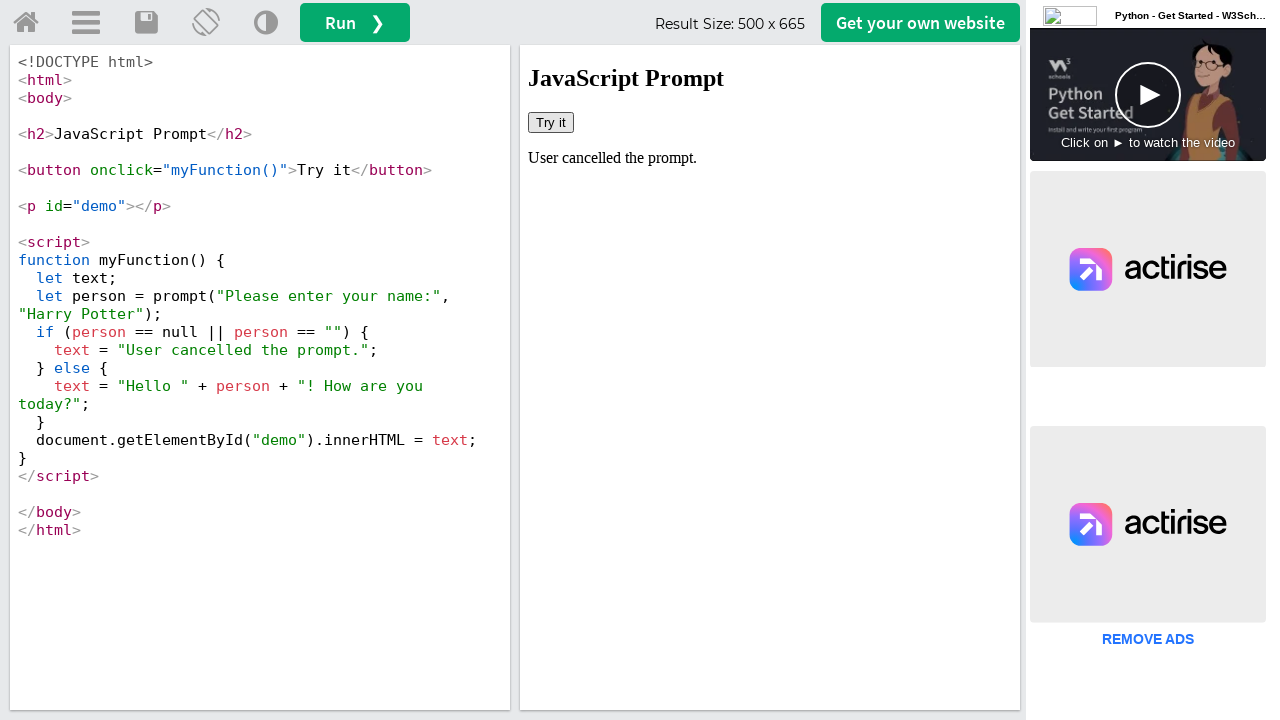

Clicked button again to trigger the prompt dialog with handler active at (551, 122) on #iframeResult >> internal:control=enter-frame >> xpath=/html/body/button
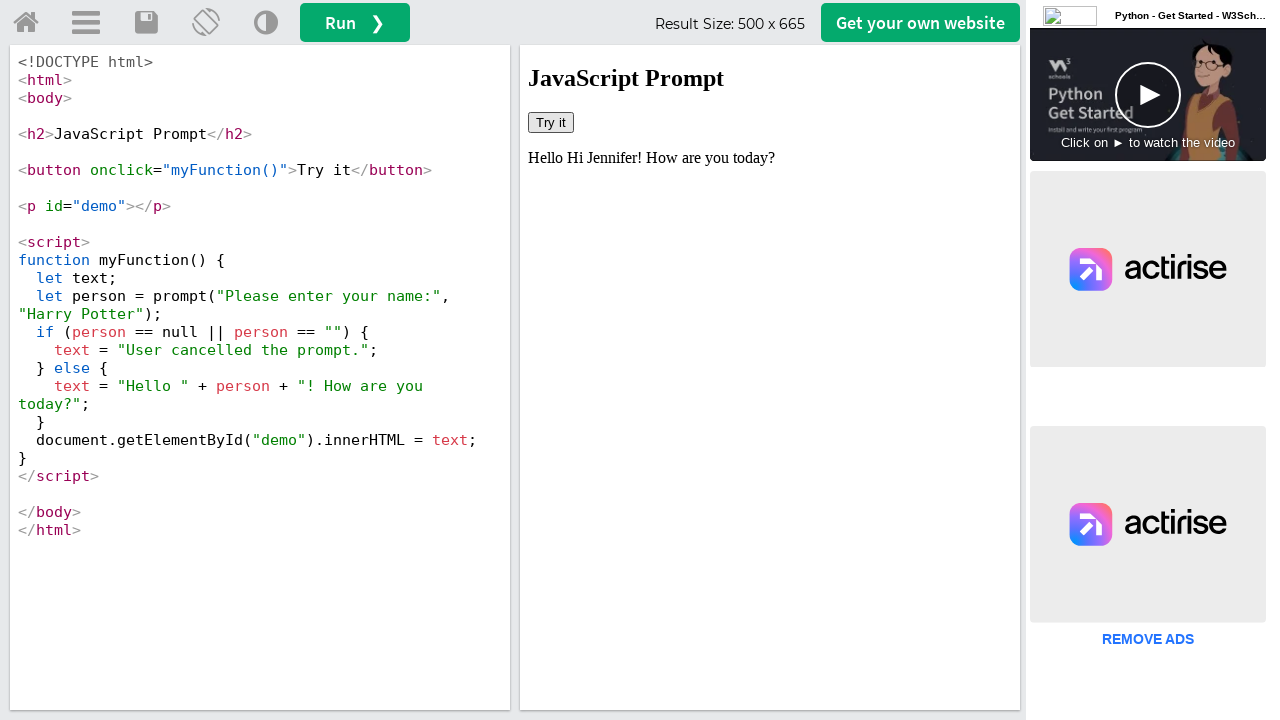

Waited for demo element to be visible and verified prompt result
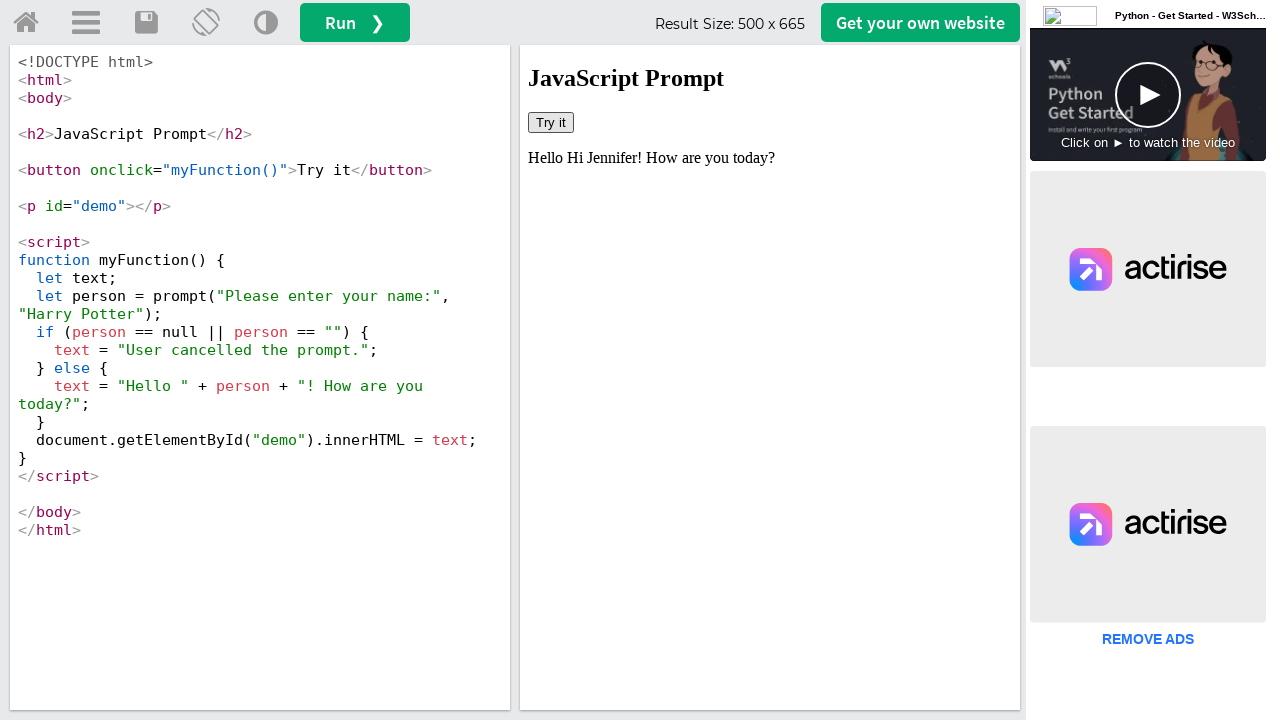

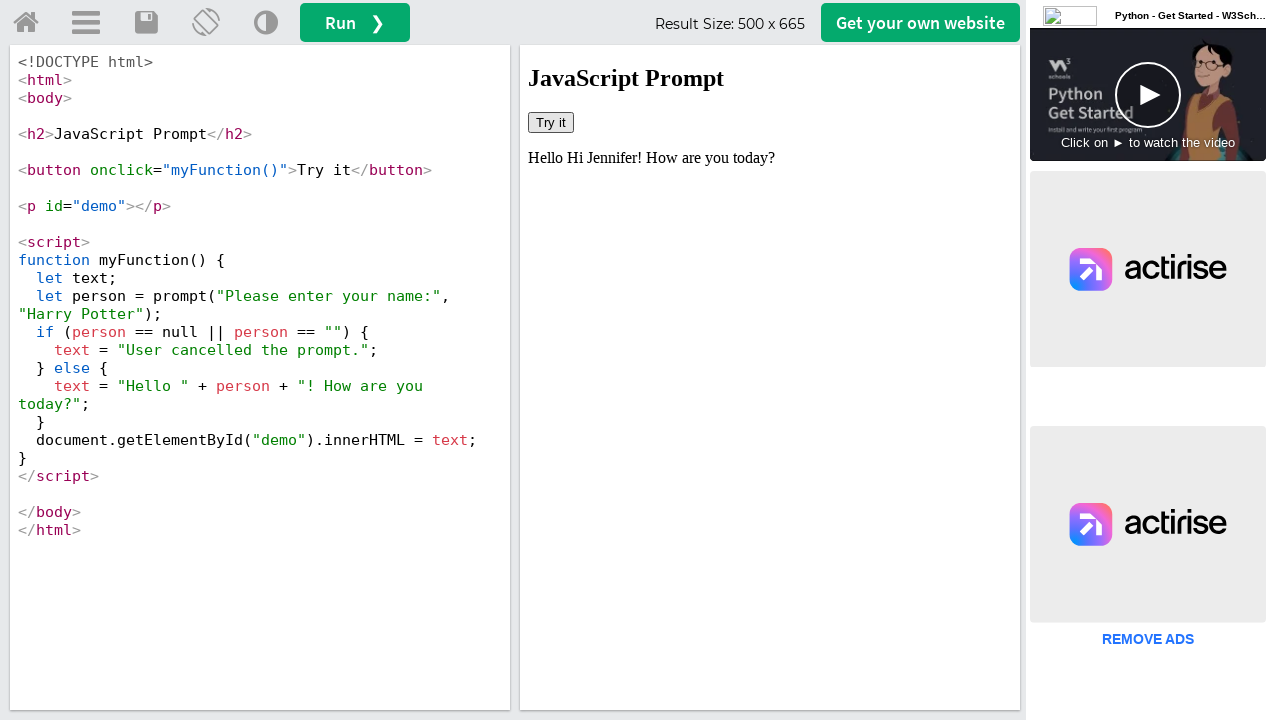